Tests keyboard input actions including typing text, backspace, and clear operations

Starting URL: http://sahitest.com/demo/label.htm

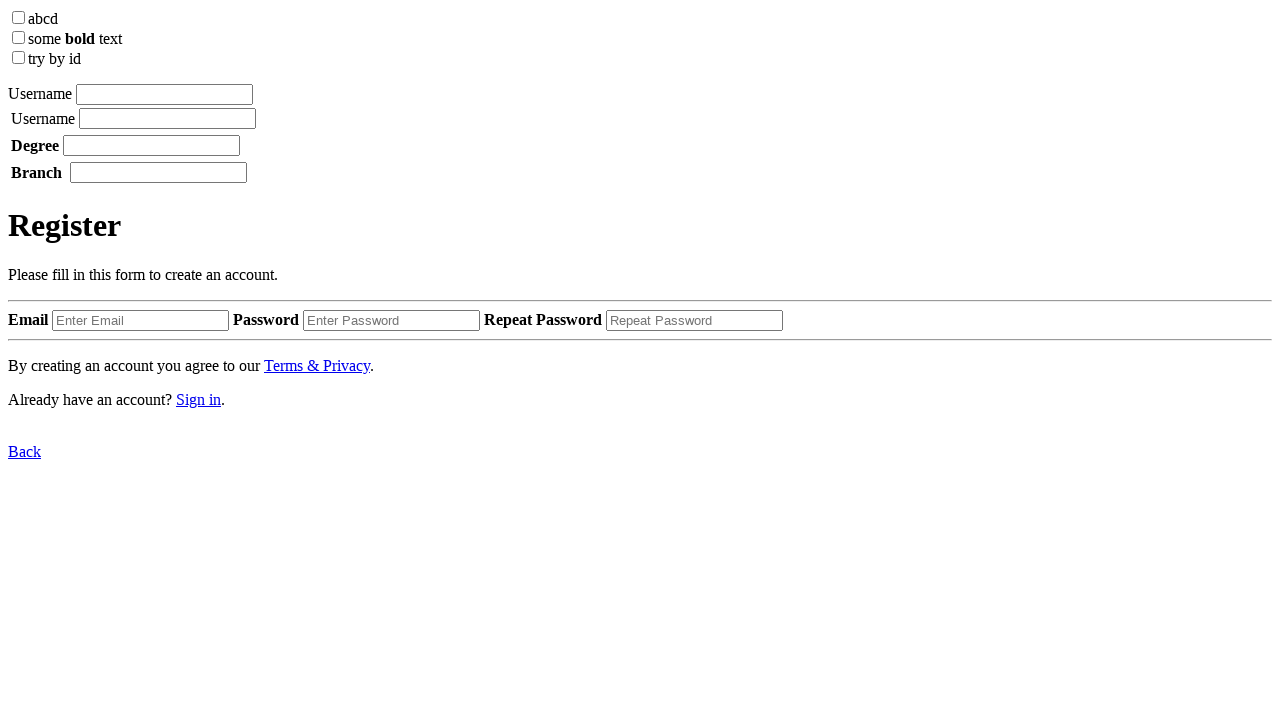

Clicked on input field at (164, 94) on xpath=/html/body/label[1]/input
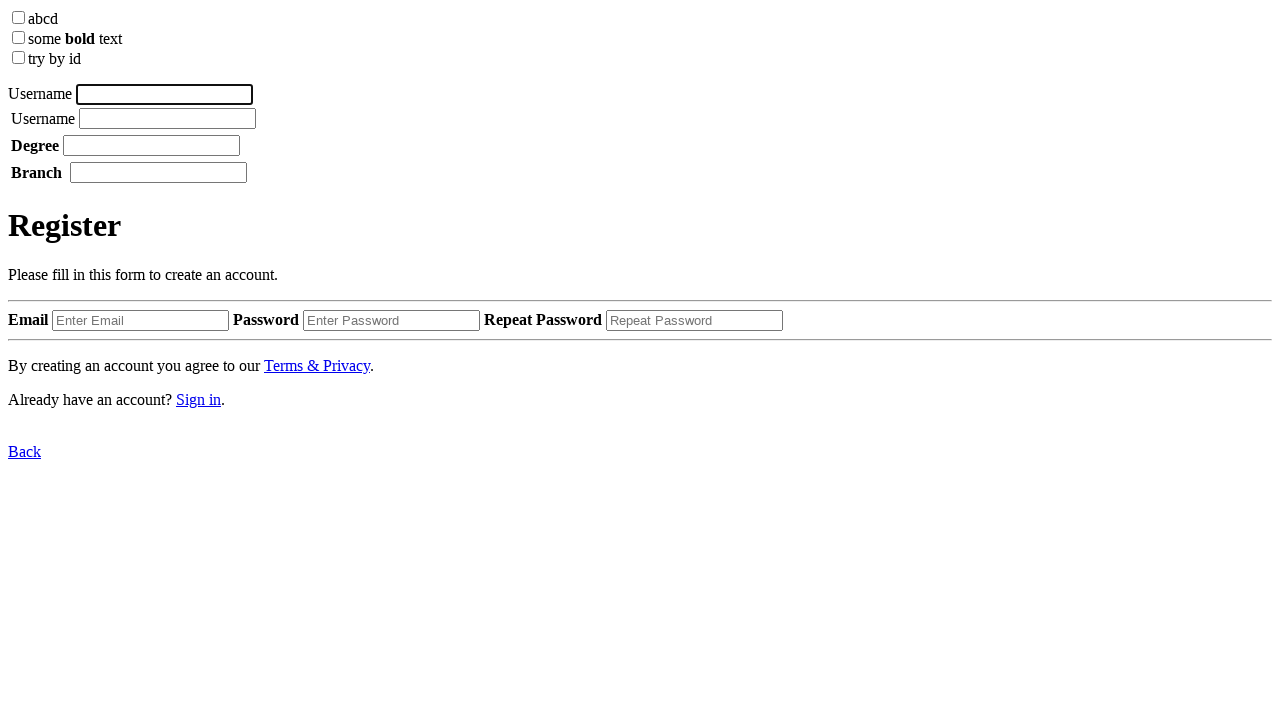

Typed 'hi ~' using keyboard
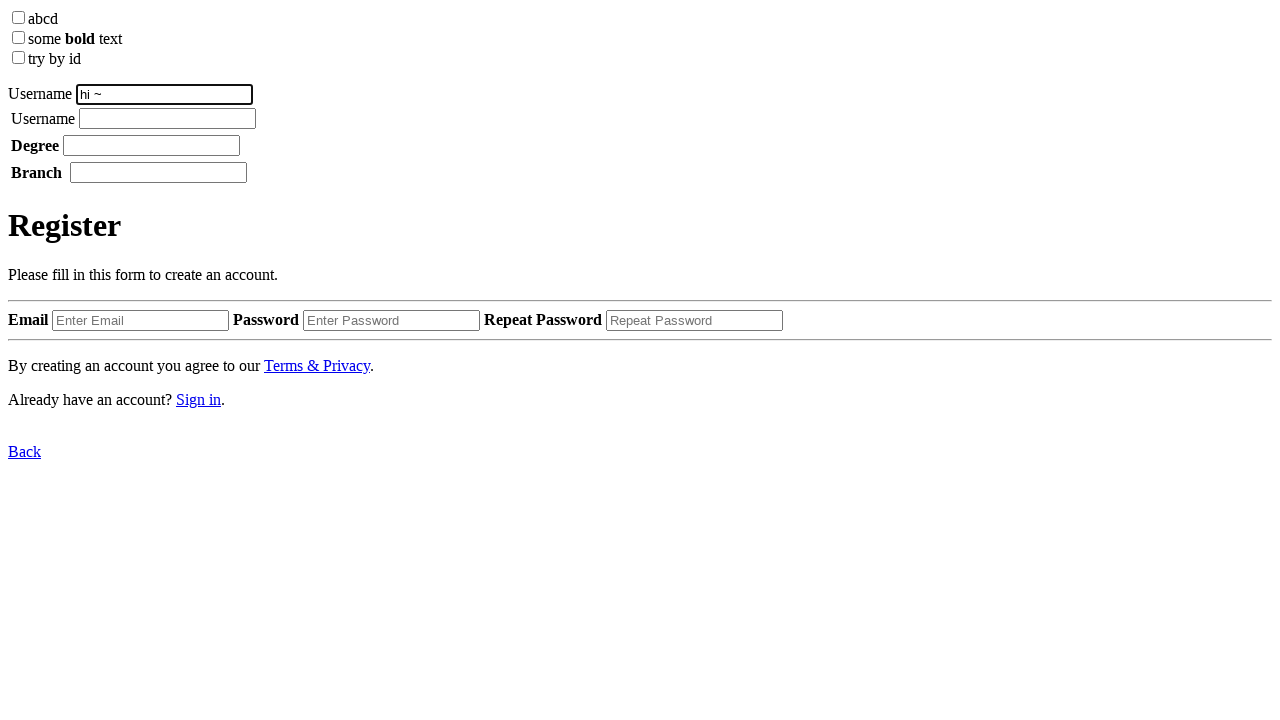

Pressed Backspace to delete last character
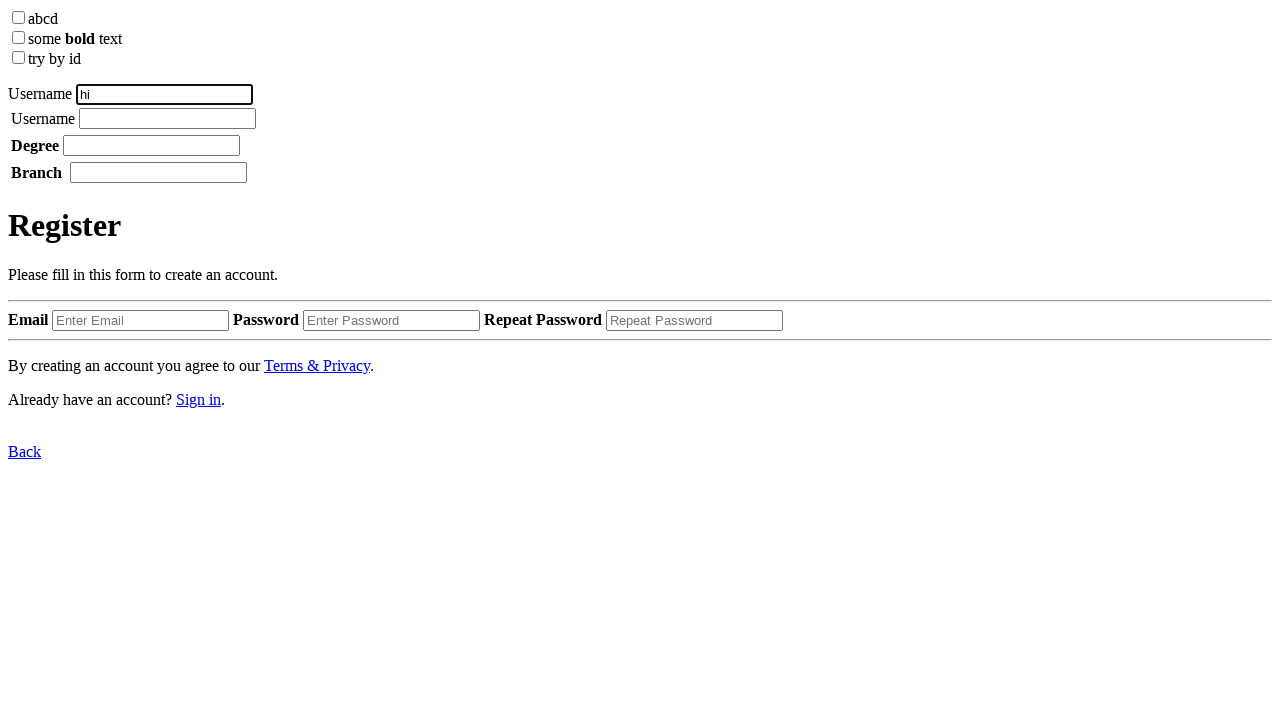

Typed Chinese characters '你好吗？'
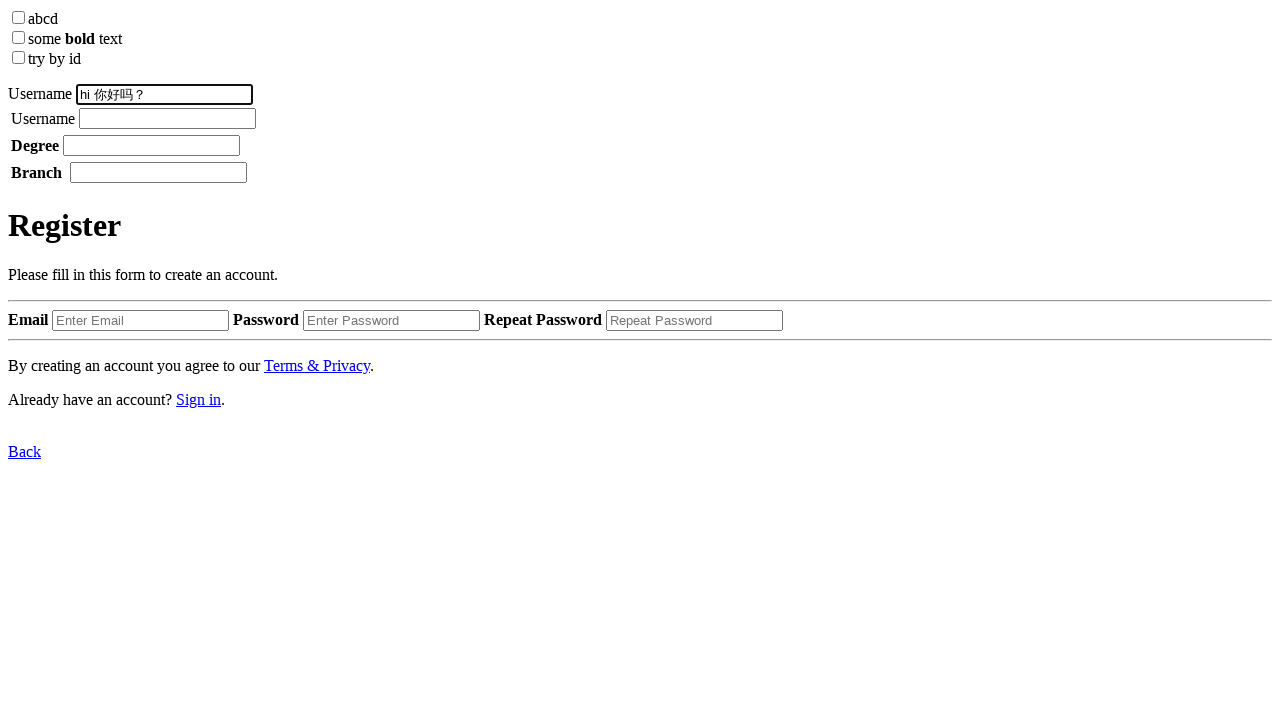

Selected all text with Control+A
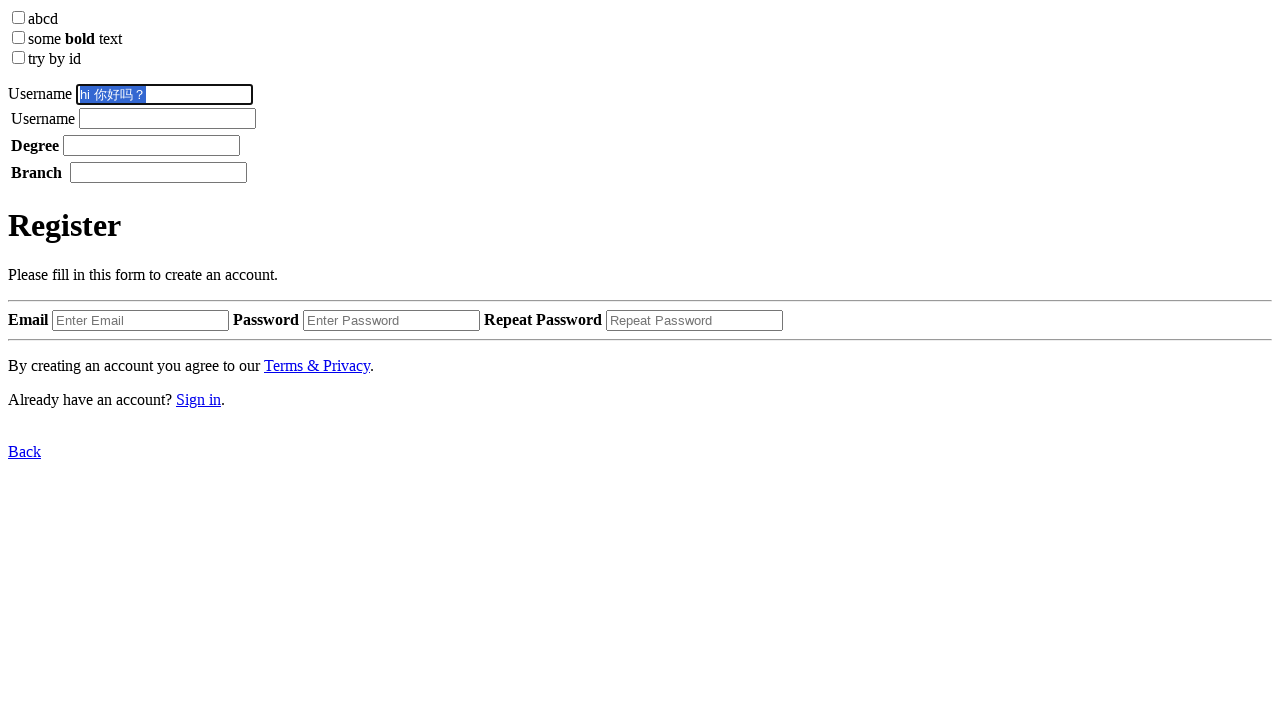

Deleted all selected text with Delete key
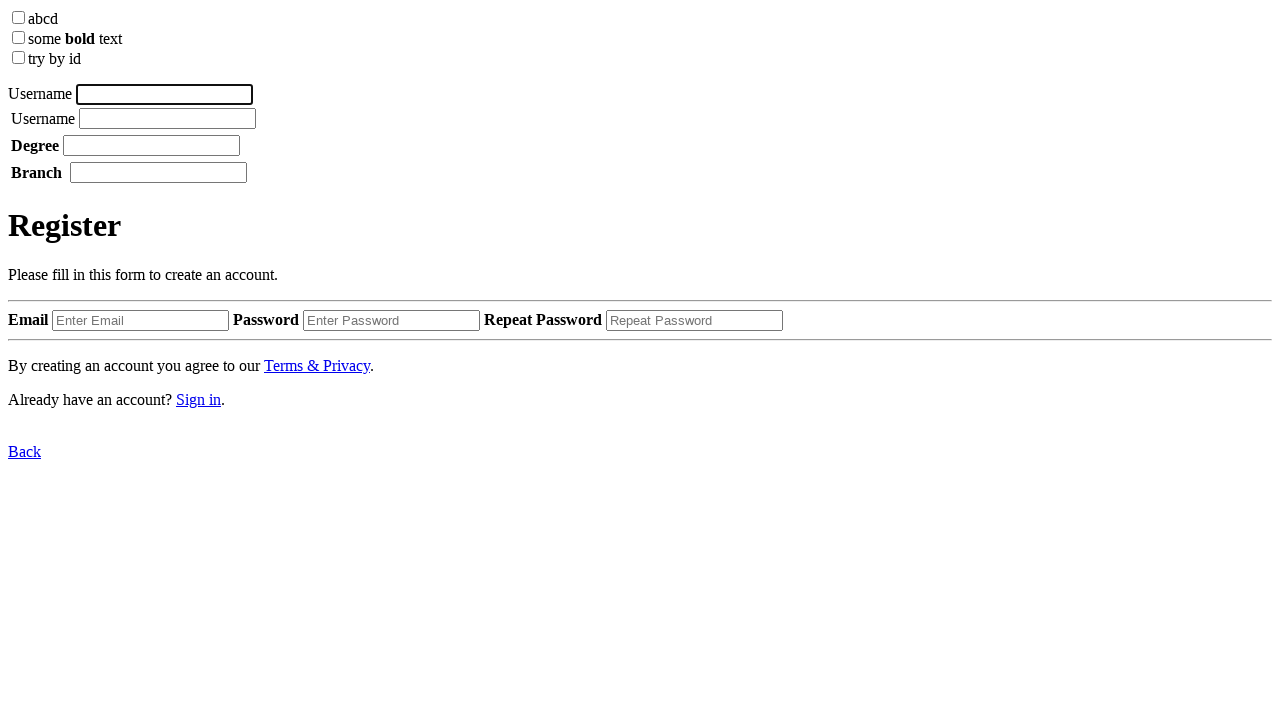

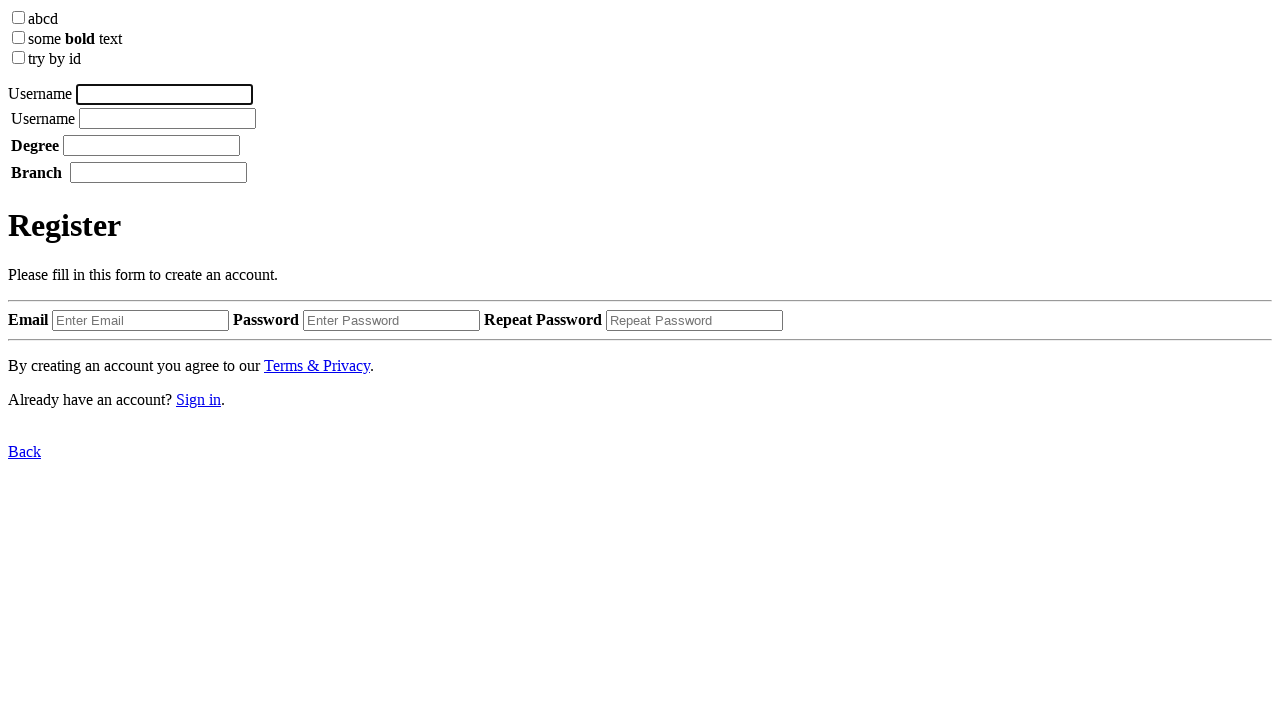